Clicks on a calculated link text based on math formula, then fills out a registration form with personal details

Starting URL: http://suninjuly.github.io/find_link_text

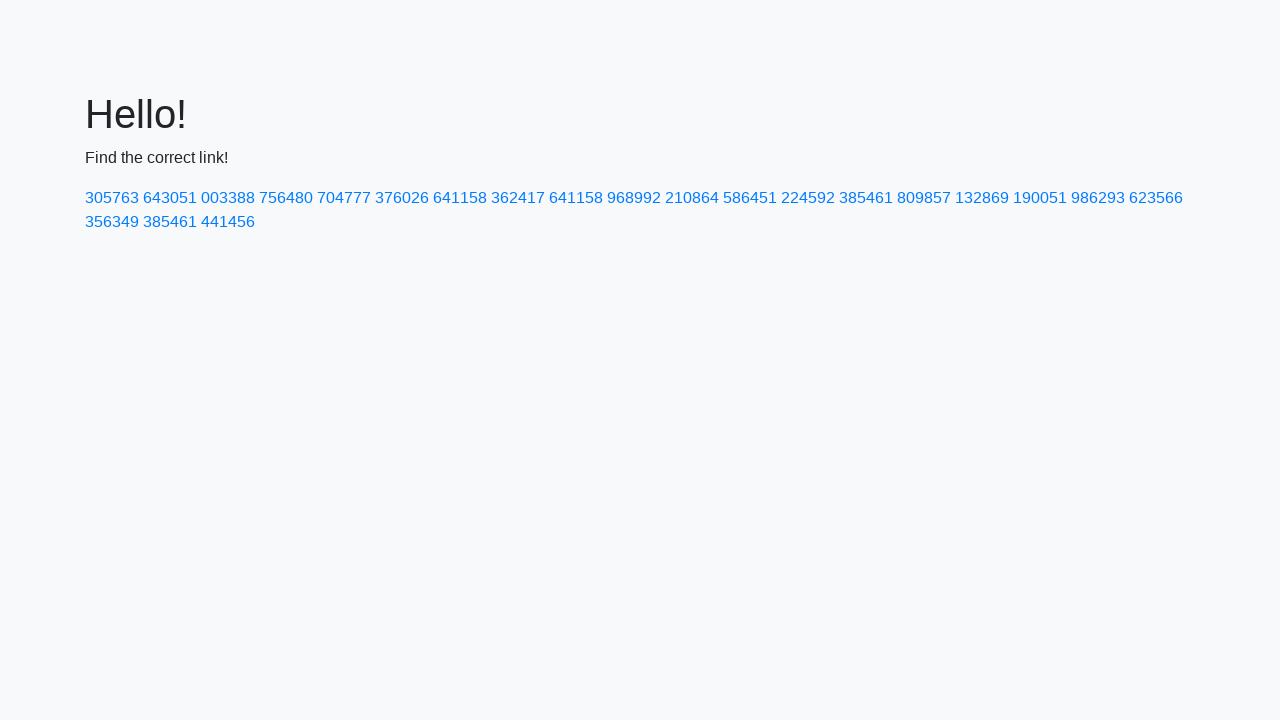

Clicked link with calculated text value: 224592 at (808, 198) on text=224592
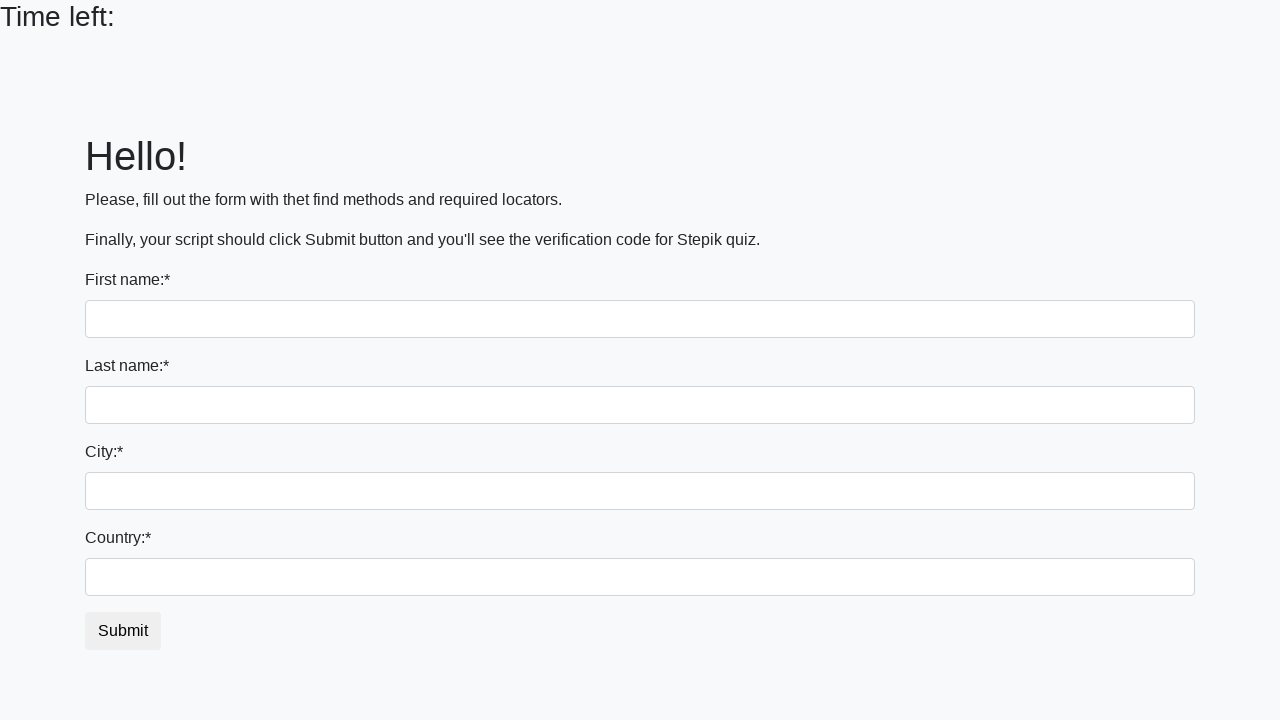

Filled first name field with 'Arseniy' on [name='first_name']
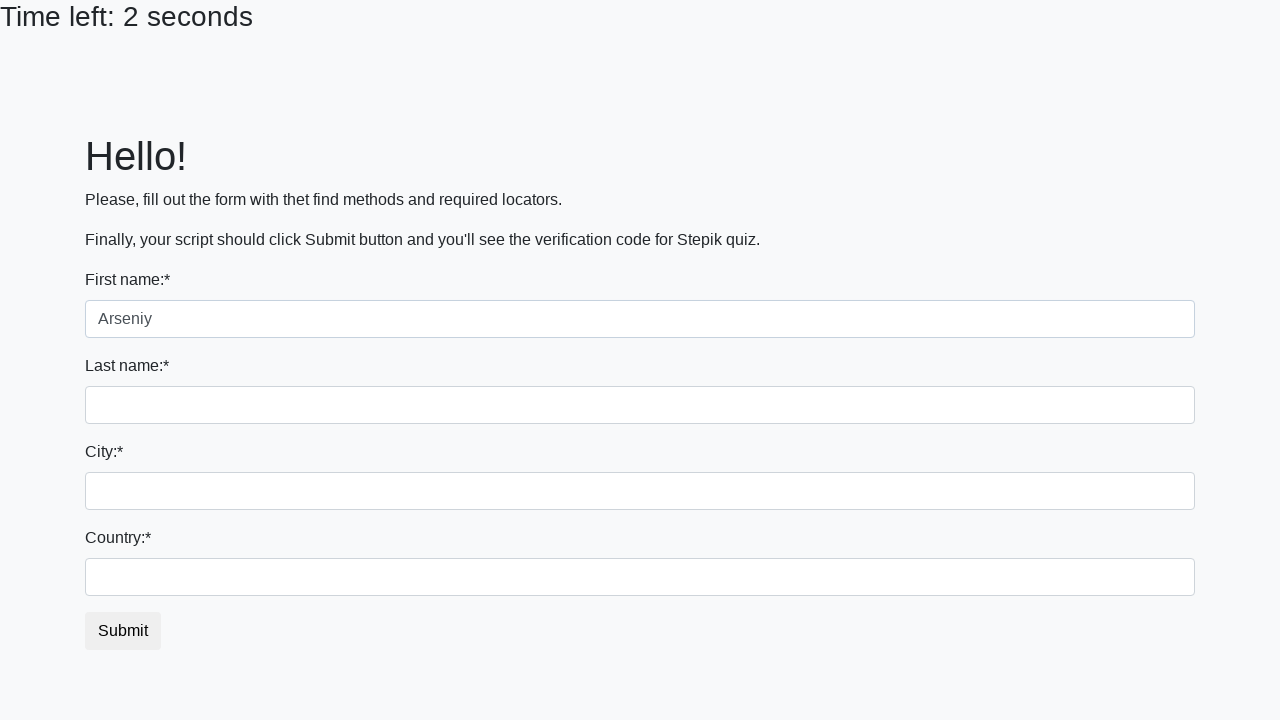

Filled last name field with 'Kosolapov' on [name='last_name']
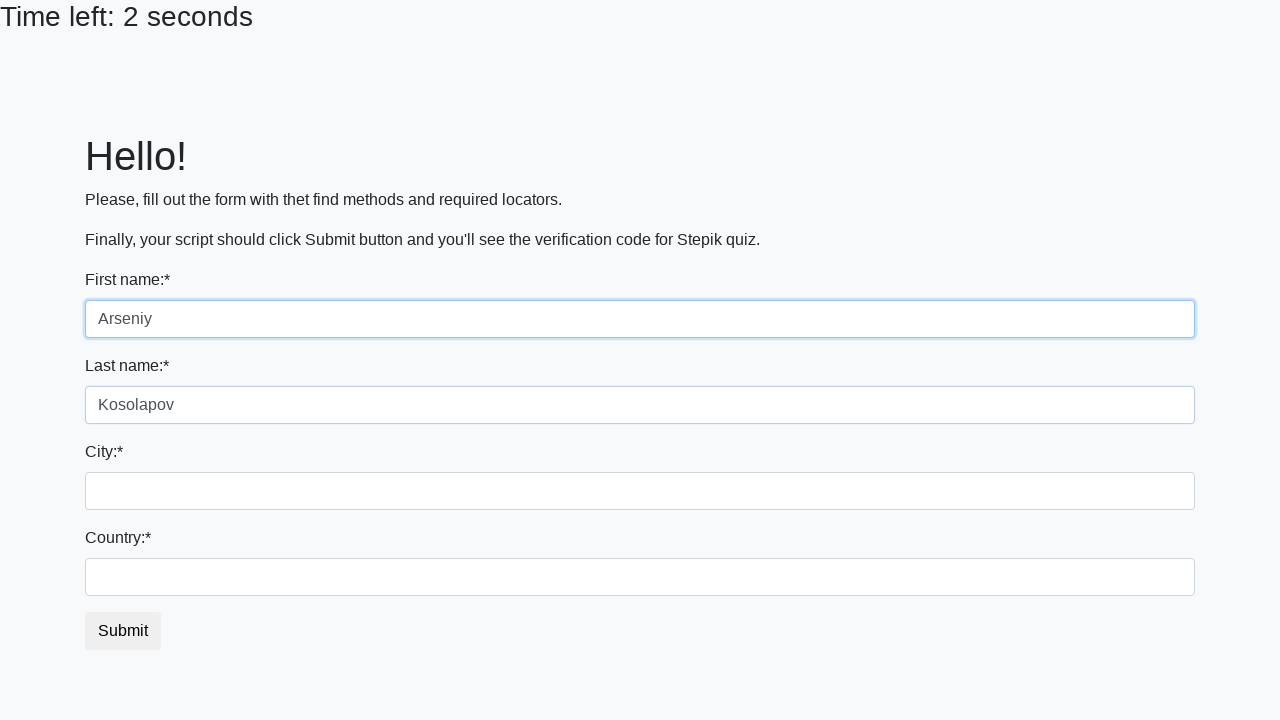

Filled city field with 'Tyumen' on .form-control.city
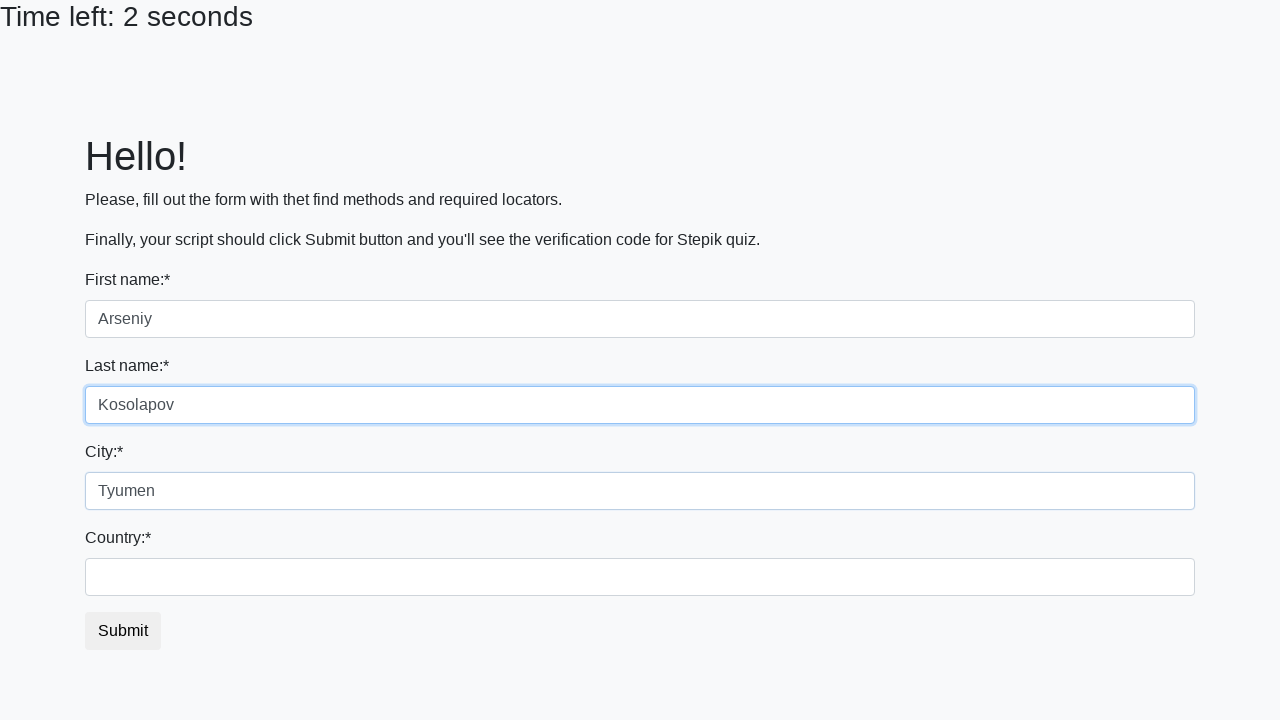

Filled country field with 'Russia' on #country
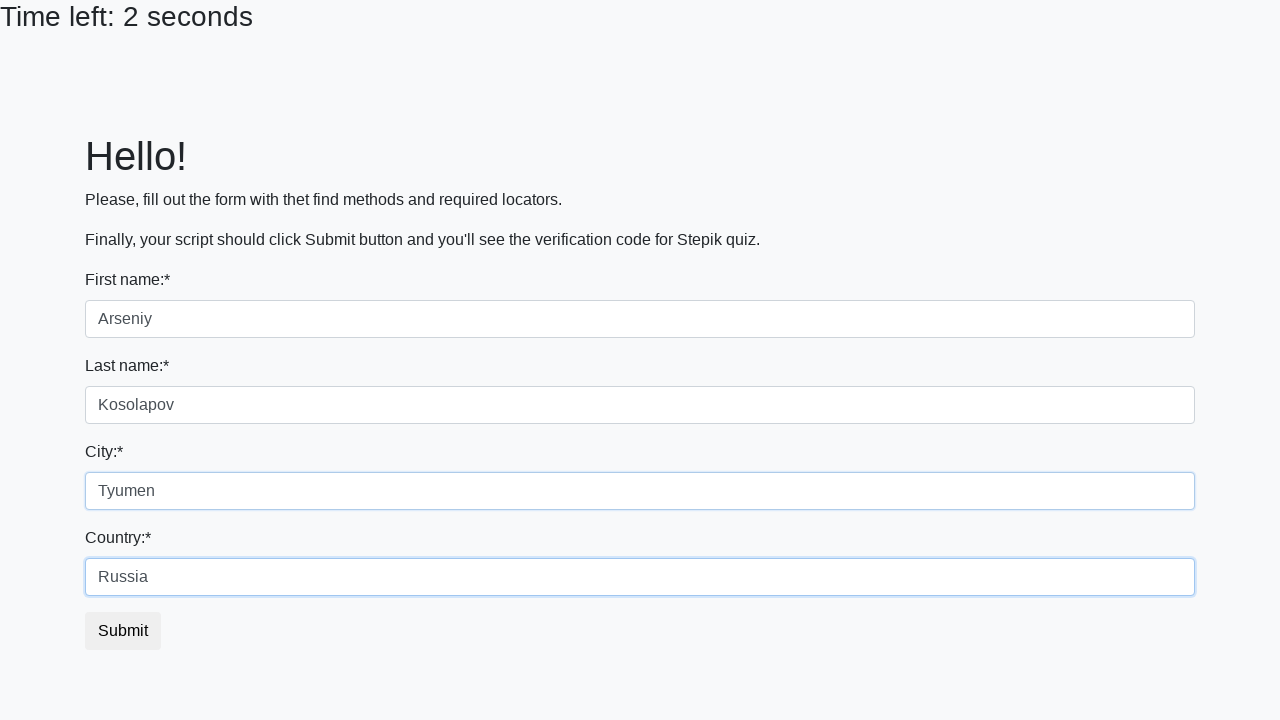

Clicked submit button to complete registration form at (123, 631) on button.btn
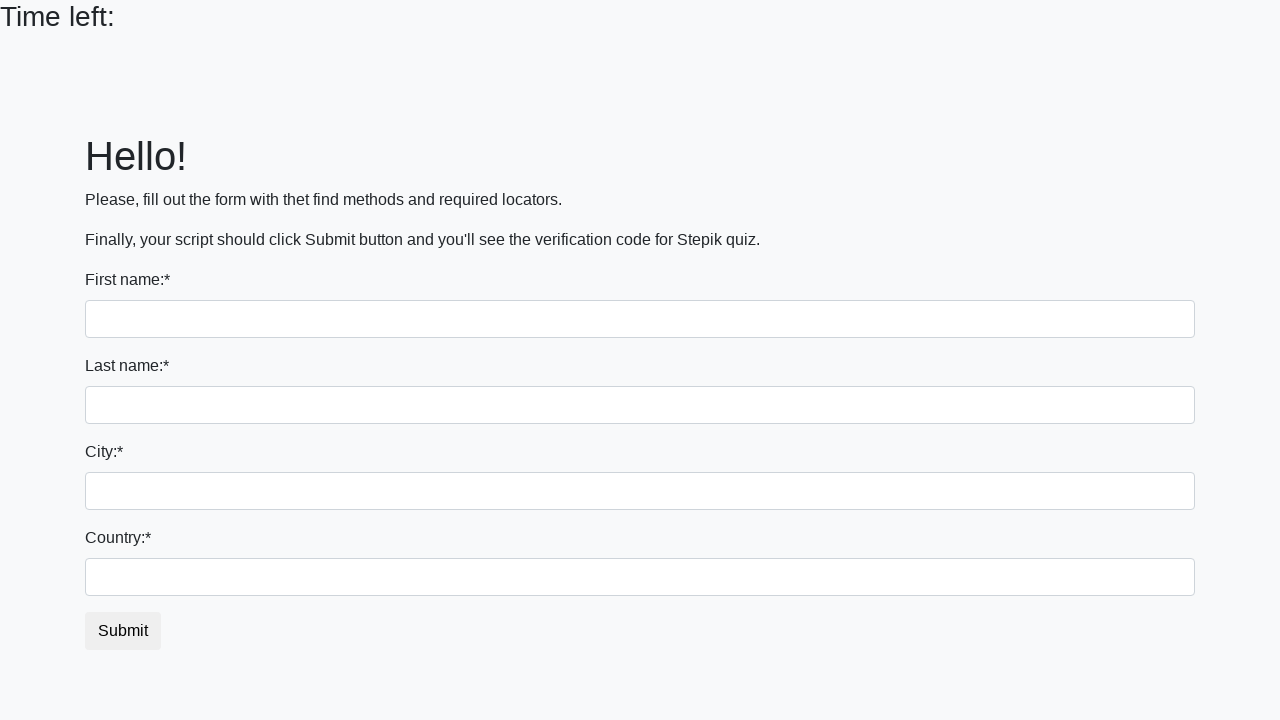

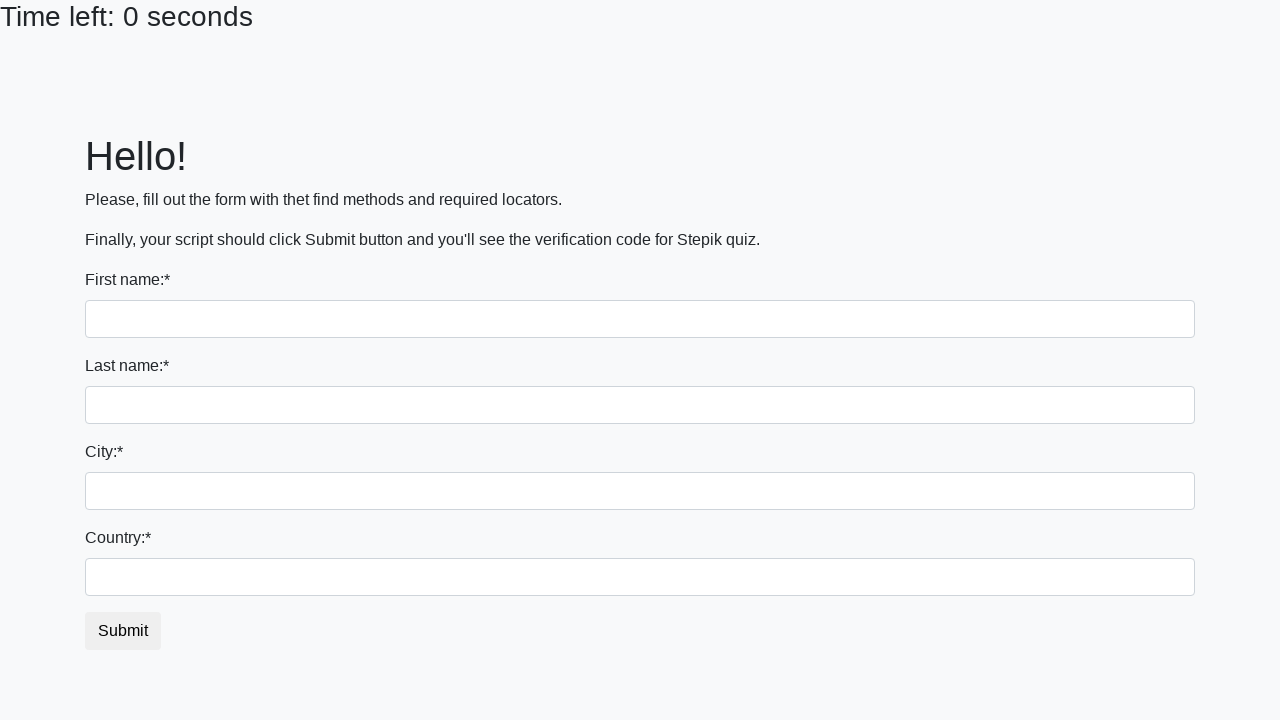